Navigates to a barcode generator website and locates the barcode image element on the page

Starting URL: https://barcode.tec-it.com/en

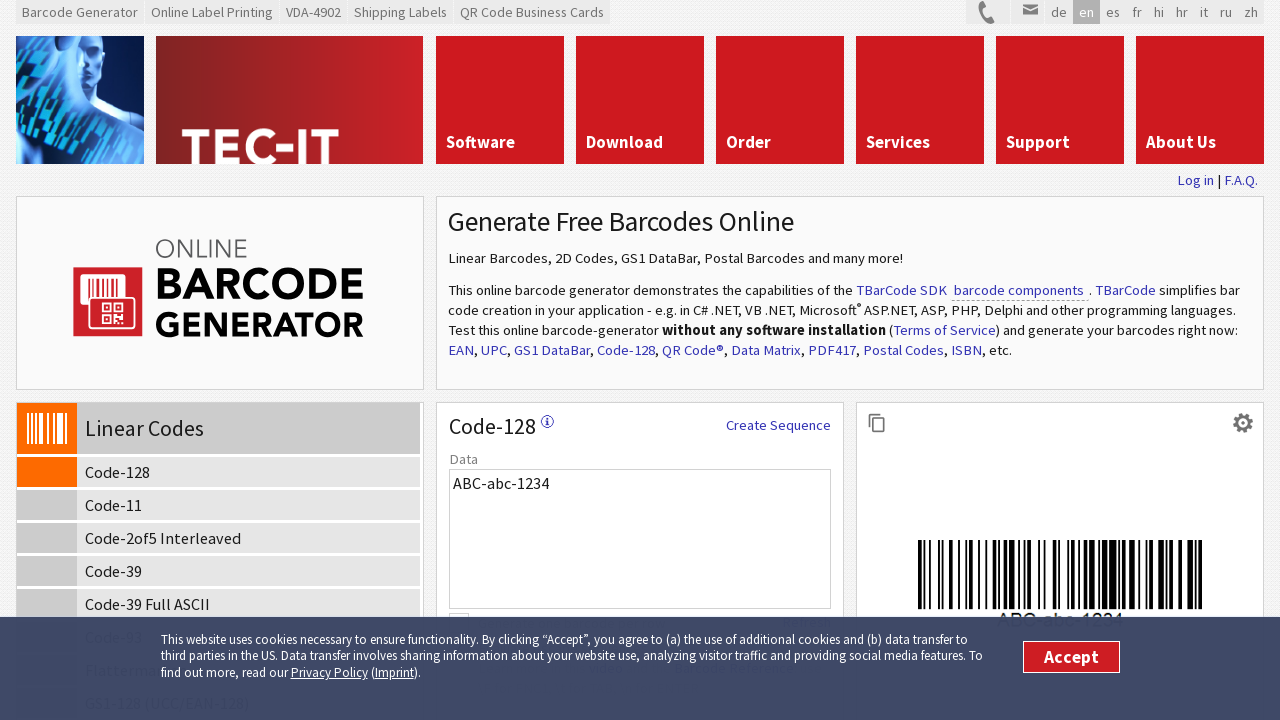

Navigated to barcode generator website
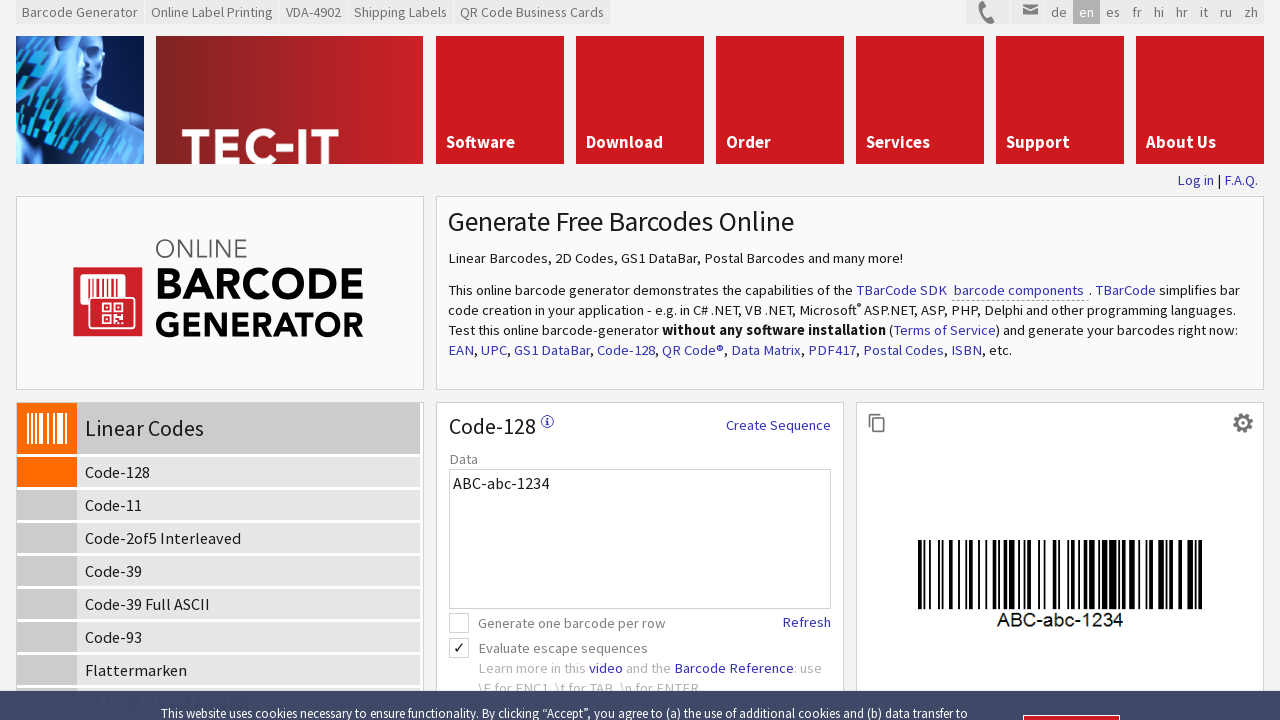

Barcode image element located on page
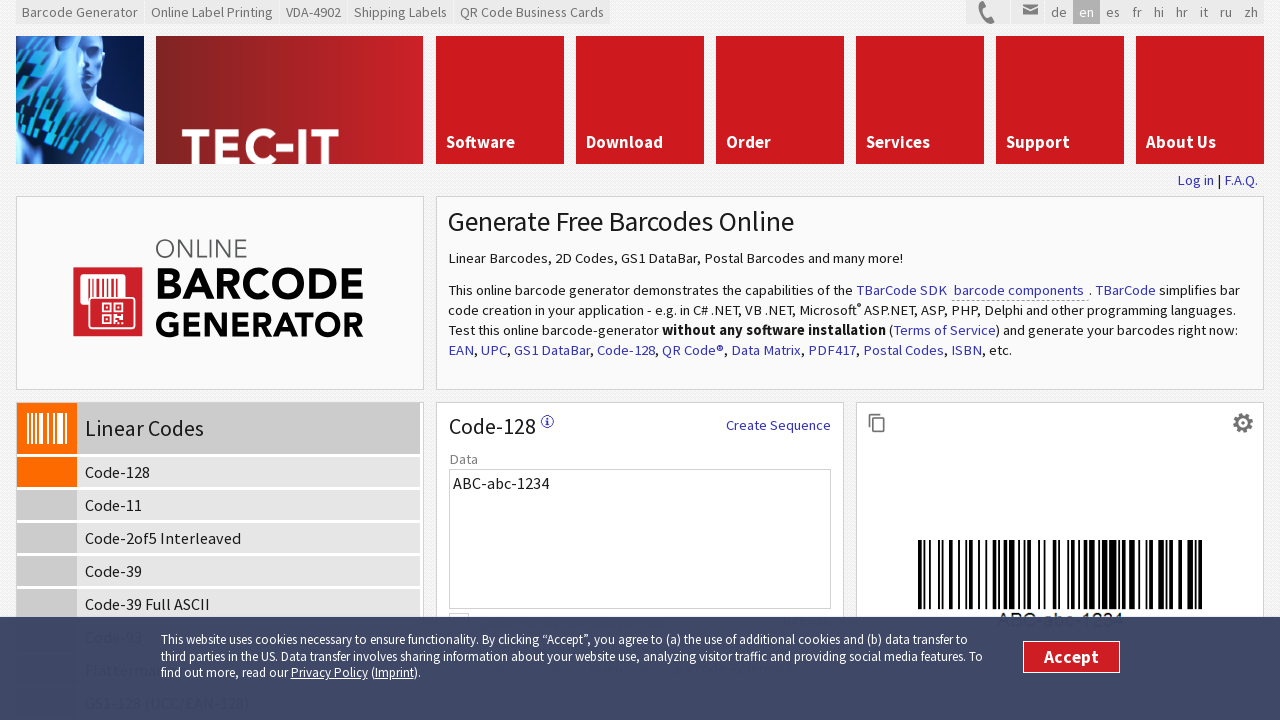

Retrieved barcode image source URL
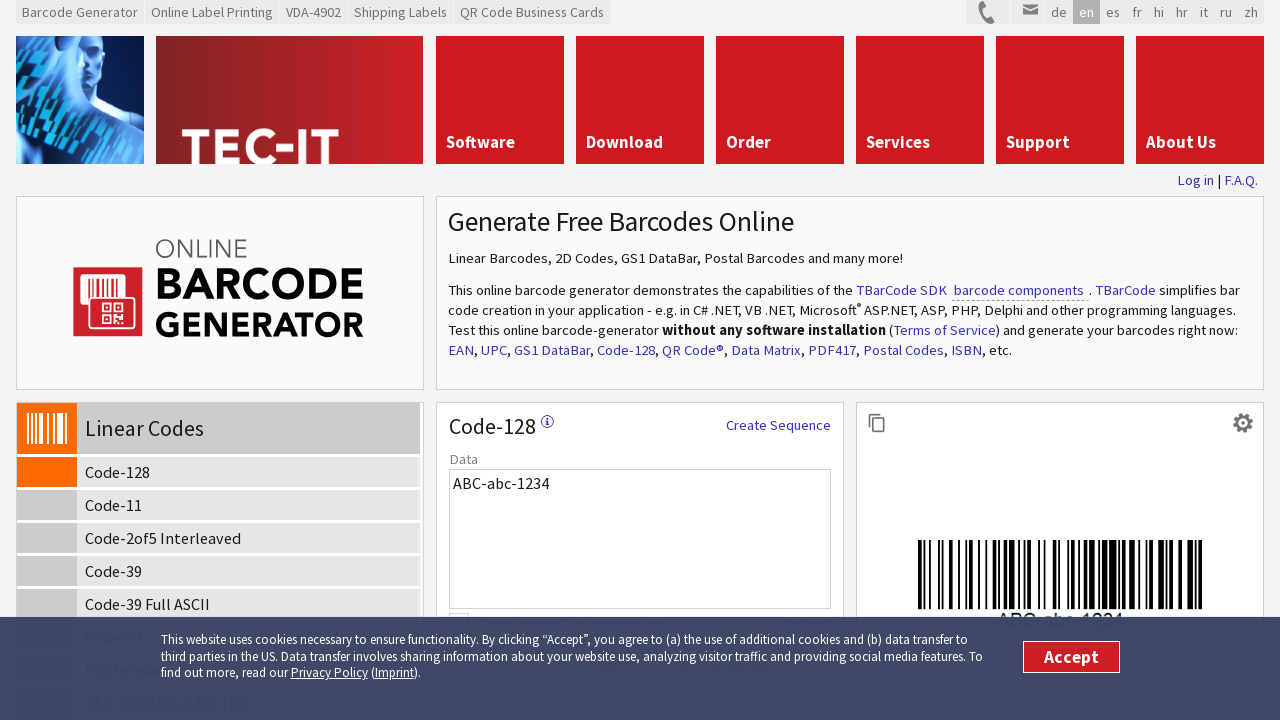

Verified barcode image source URL is not None
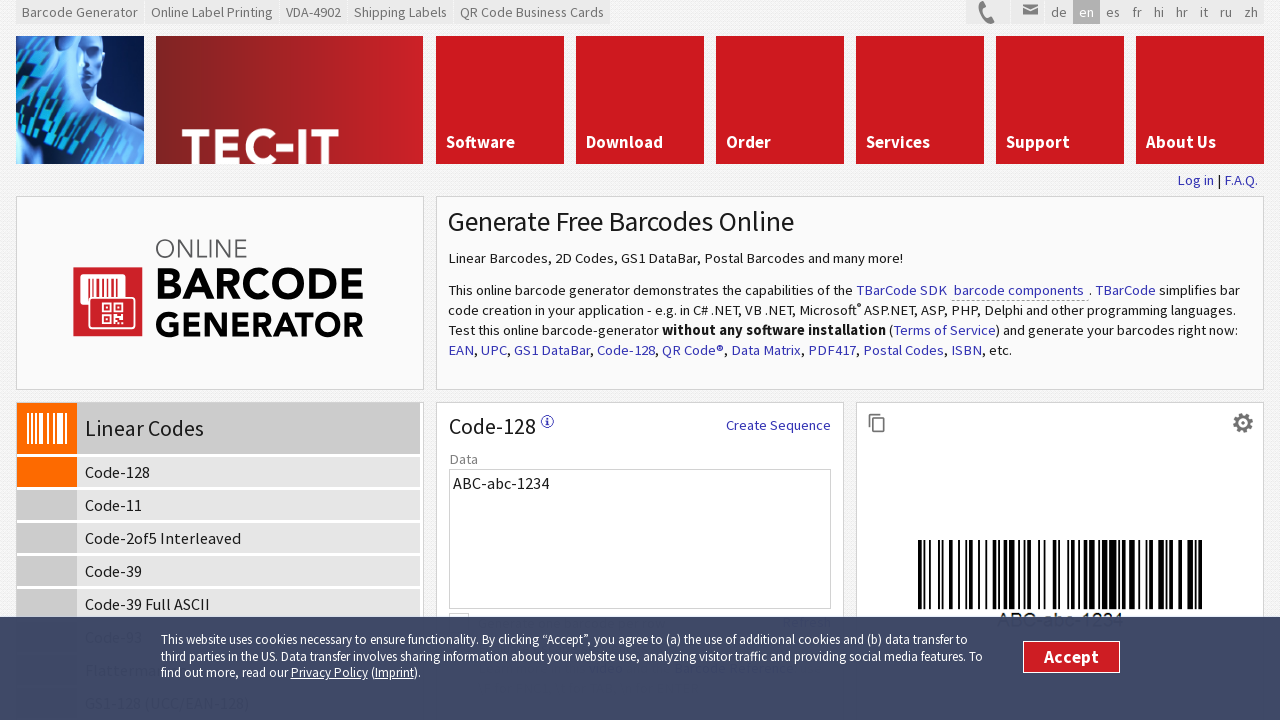

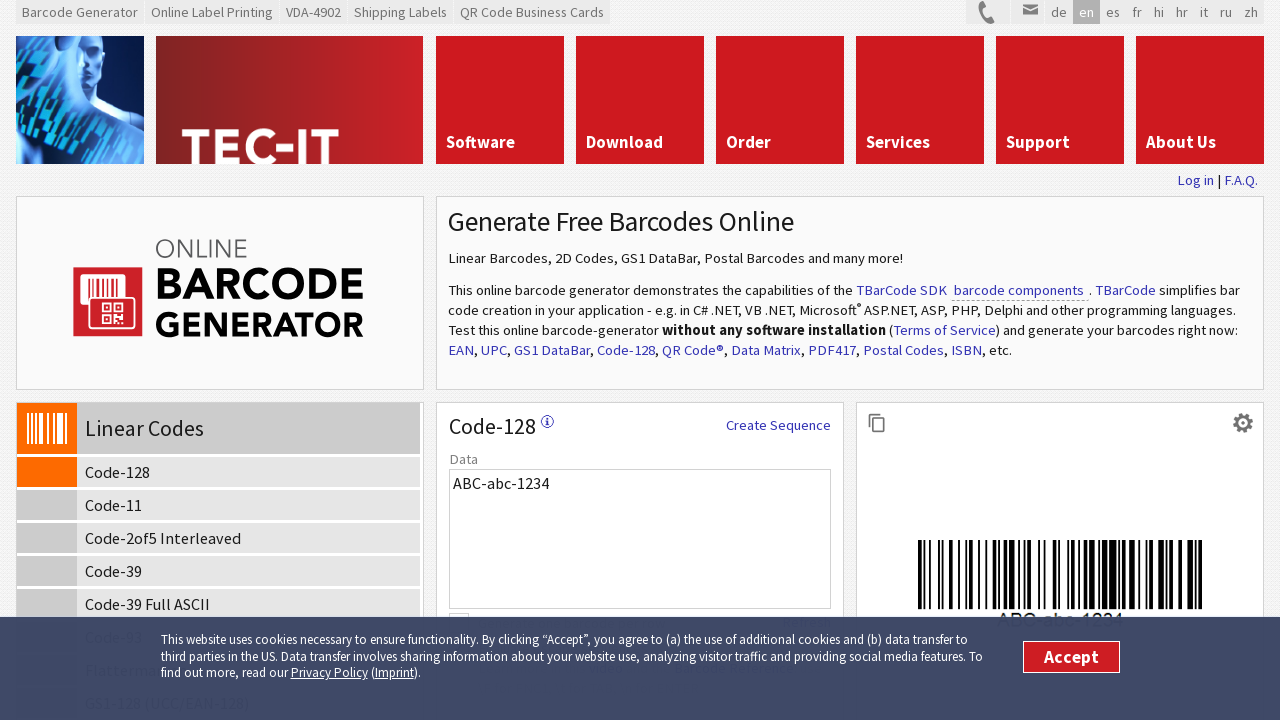